Tests context menu functionality by right-clicking on an element, selecting a copy option from the context menu, and handling the resulting alert

Starting URL: https://swisnl.github.io/jQuery-contextMenu/demo.html

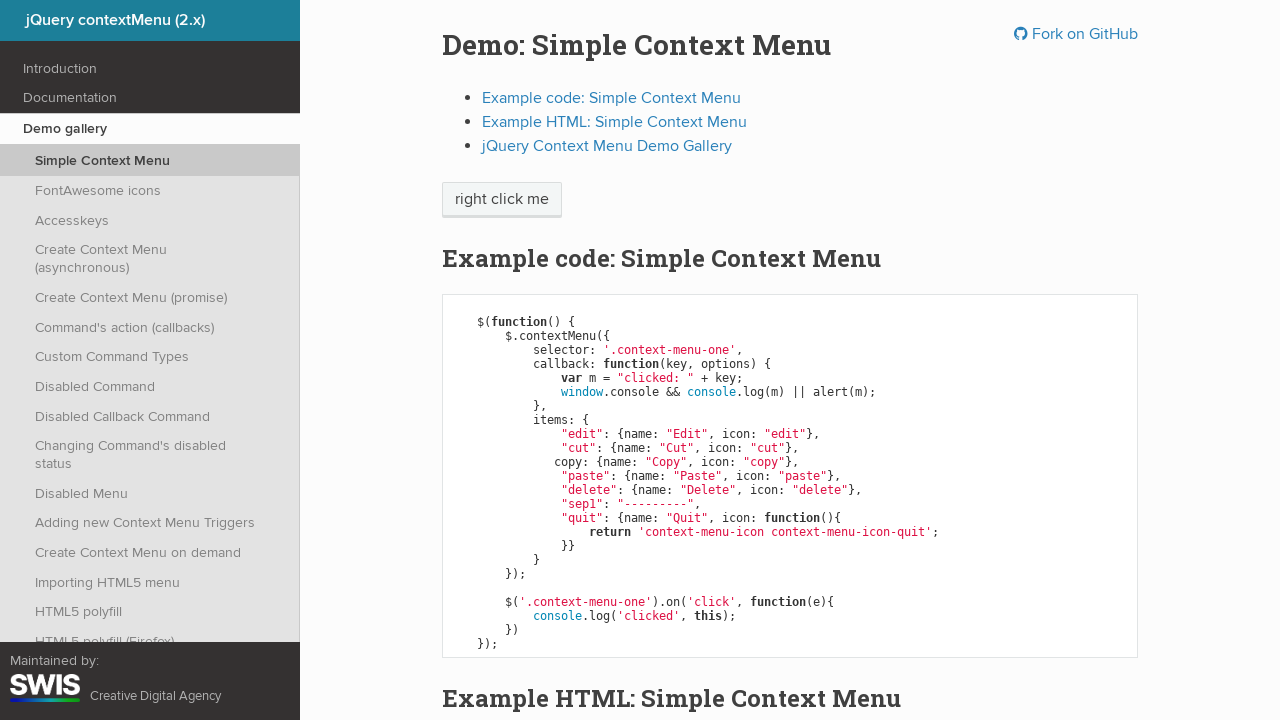

Located the element to right-click on
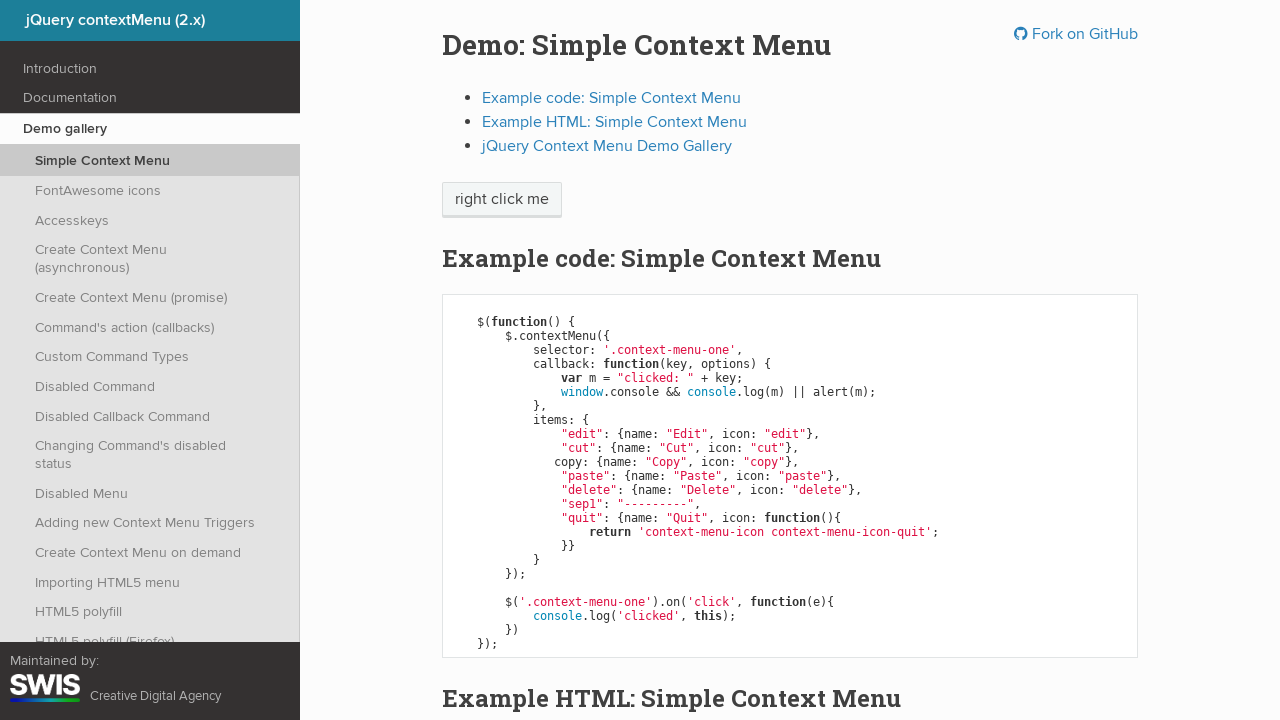

Right-clicked on element to open context menu at (502, 200) on xpath=/html/body/div/section/div/div/div/p/span
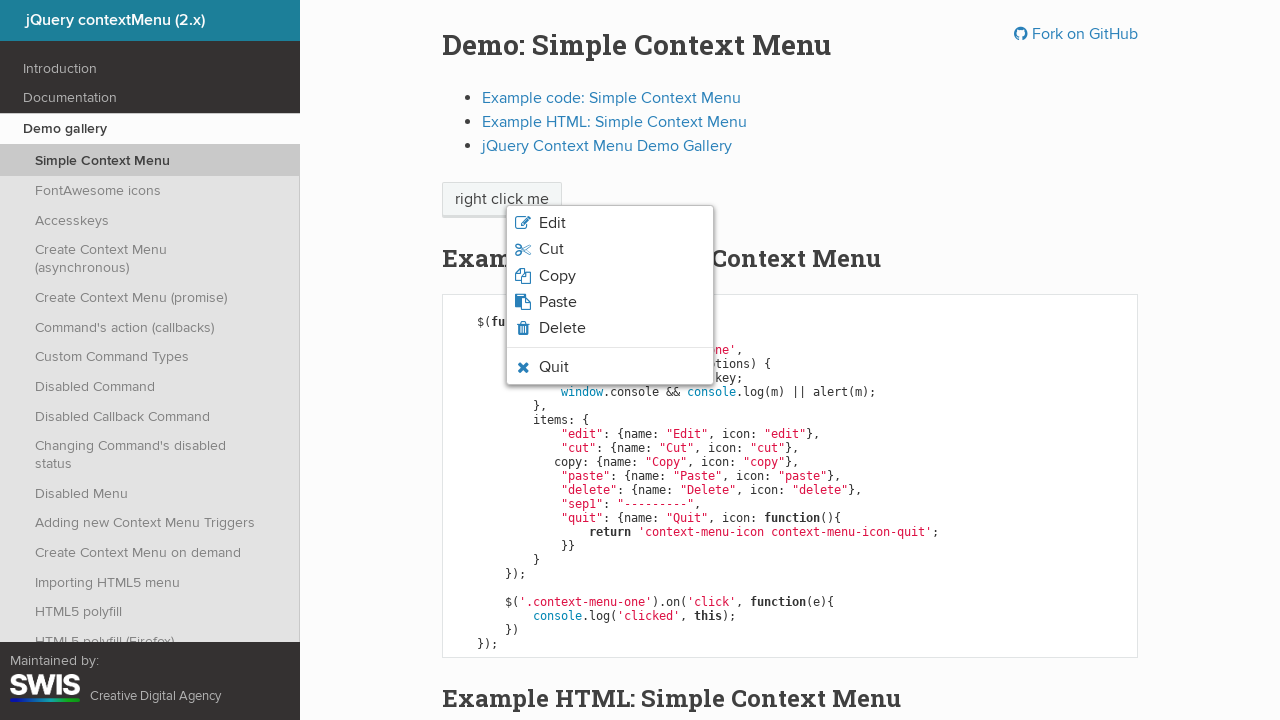

Clicked on Copy option in context menu at (557, 276) on xpath=/html/body/ul/li[3]/span
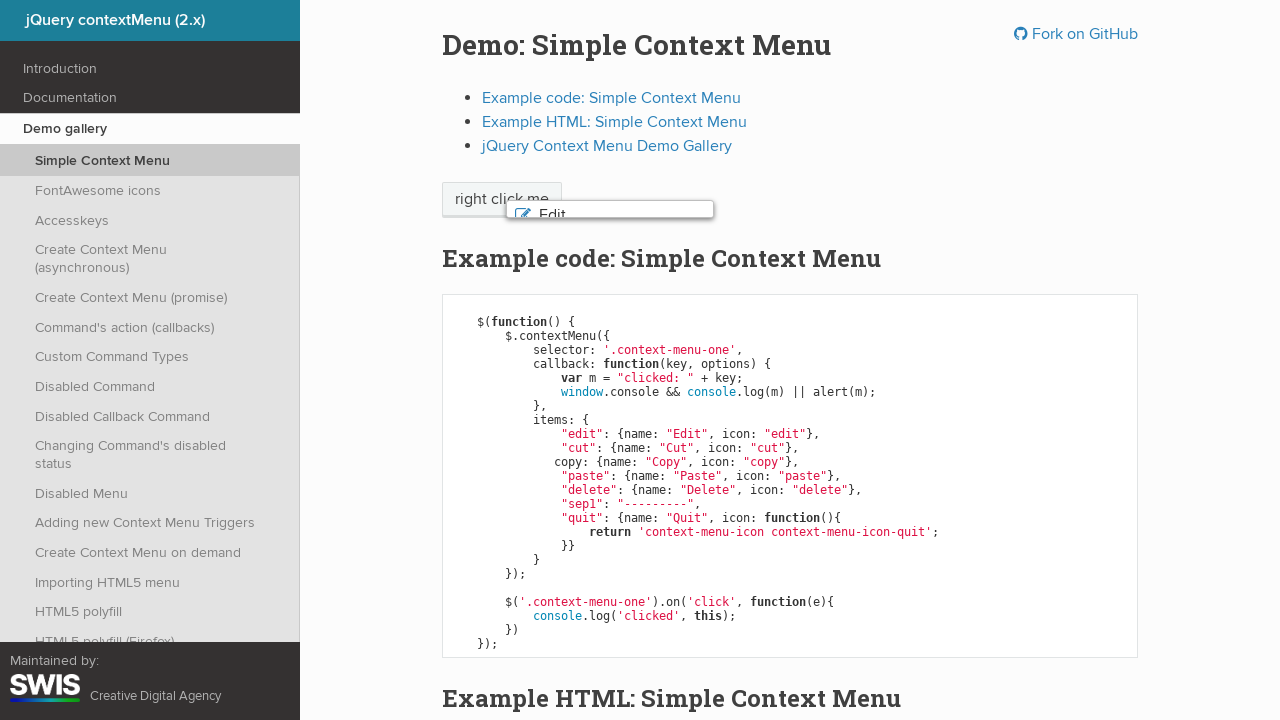

Set up alert dialog handler to accept dialogs
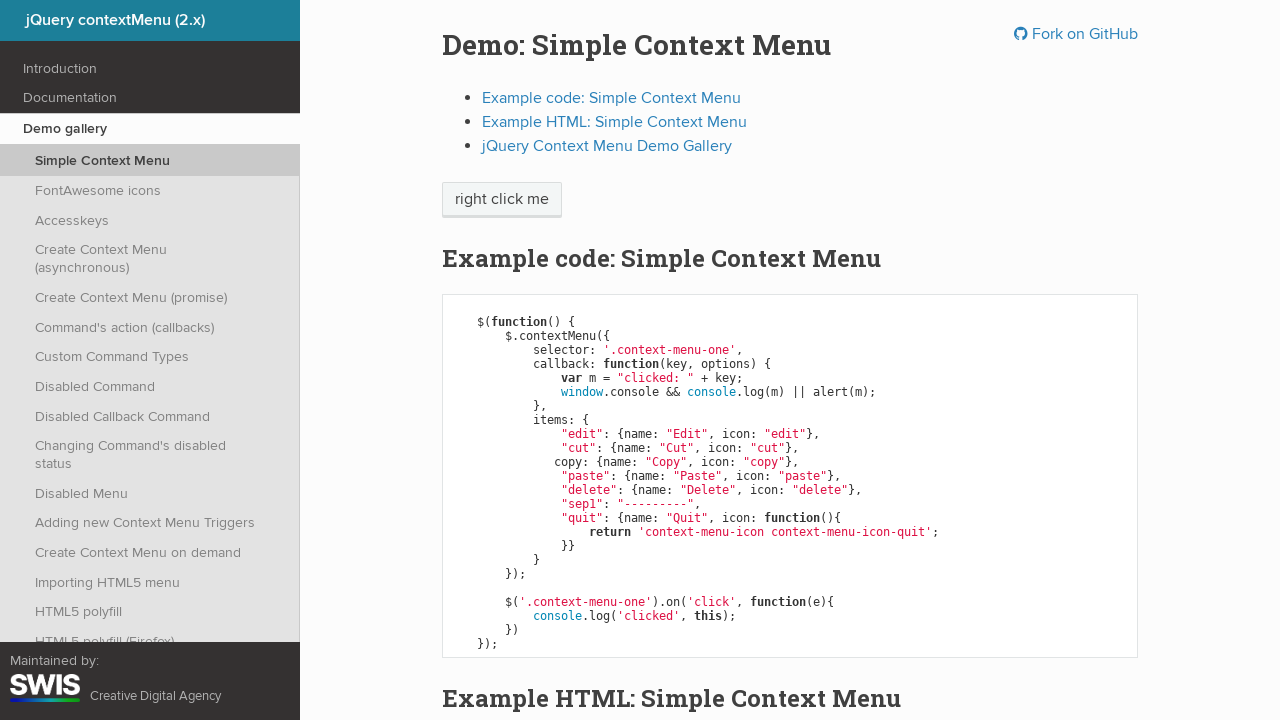

Waited 500ms for alert to be processed
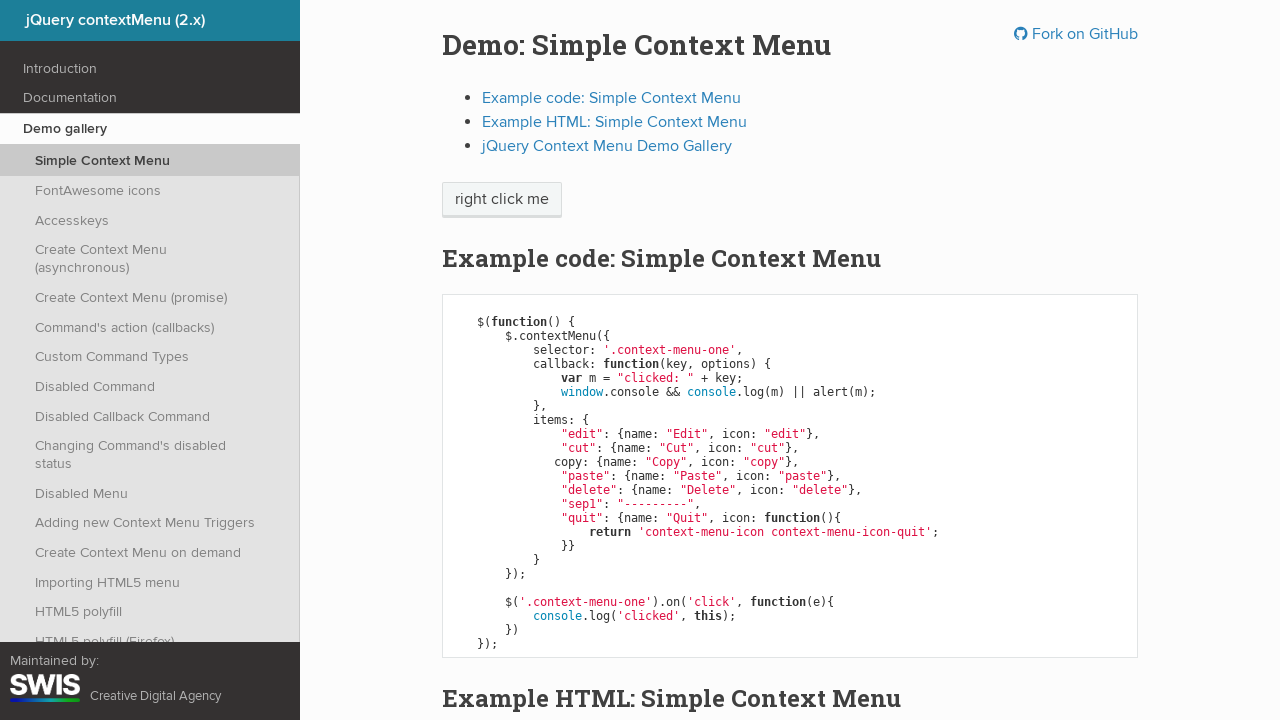

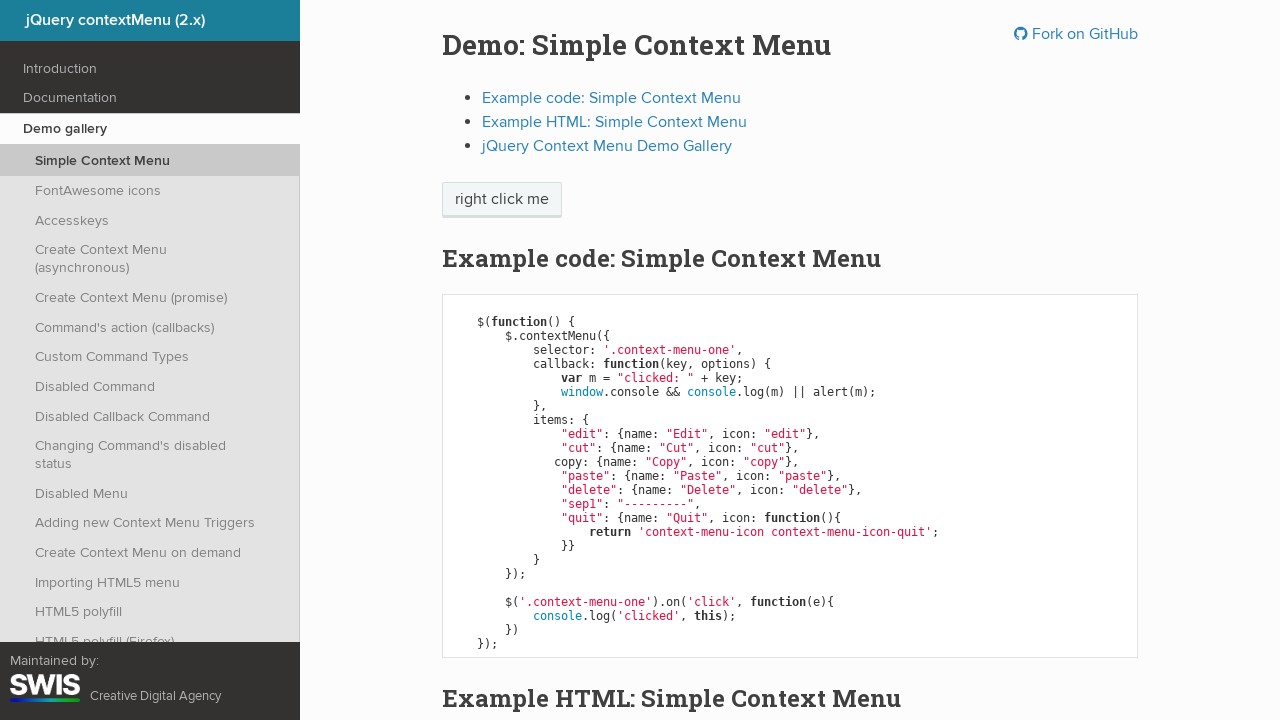